Tests the selectable widget functionality by clicking on multiple list items in a vertical list container to select them

Starting URL: https://demoqa.com/selectable

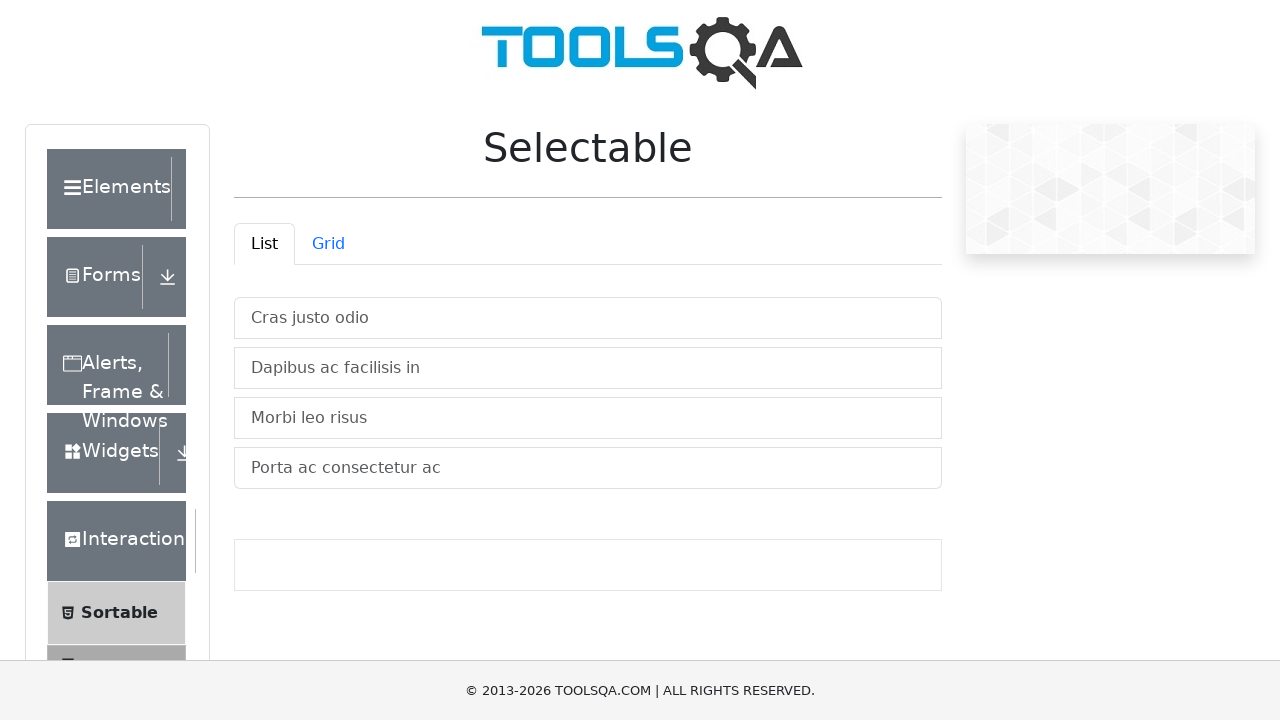

Waited for vertical list container to load
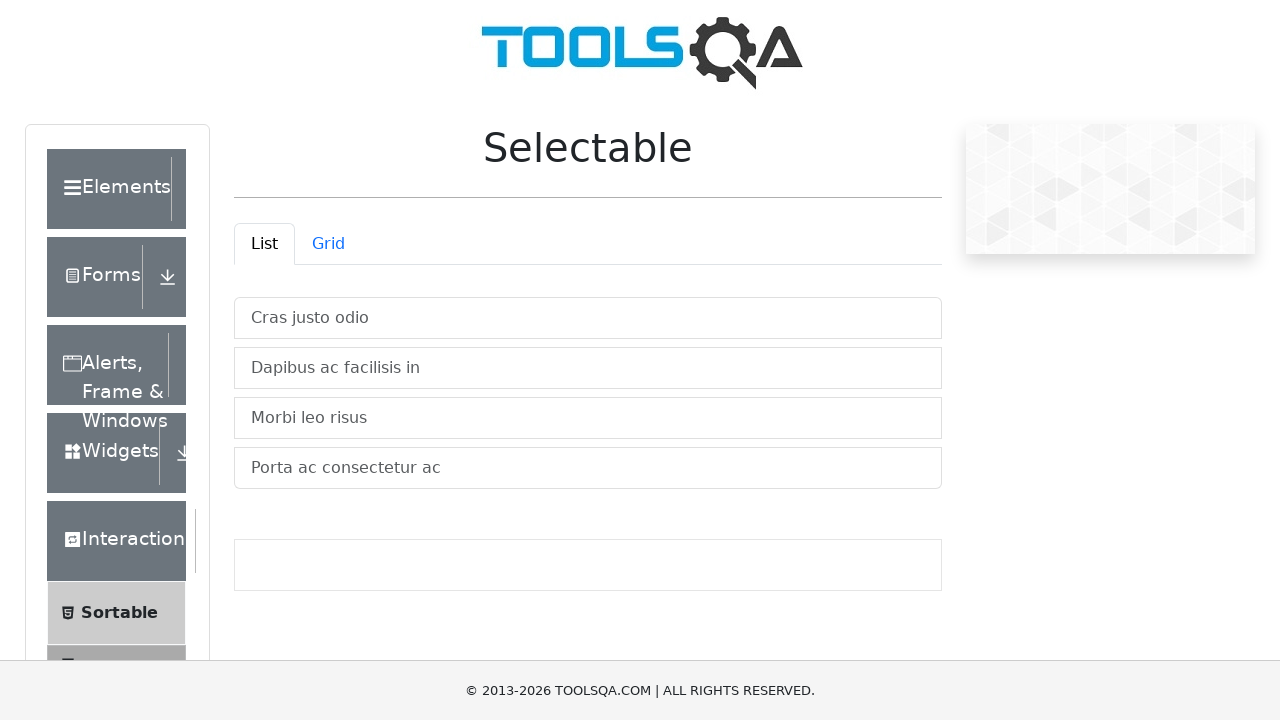

Clicked first list item to select it at (588, 318) on xpath=//*[@id="verticalListContainer"]/li[1]
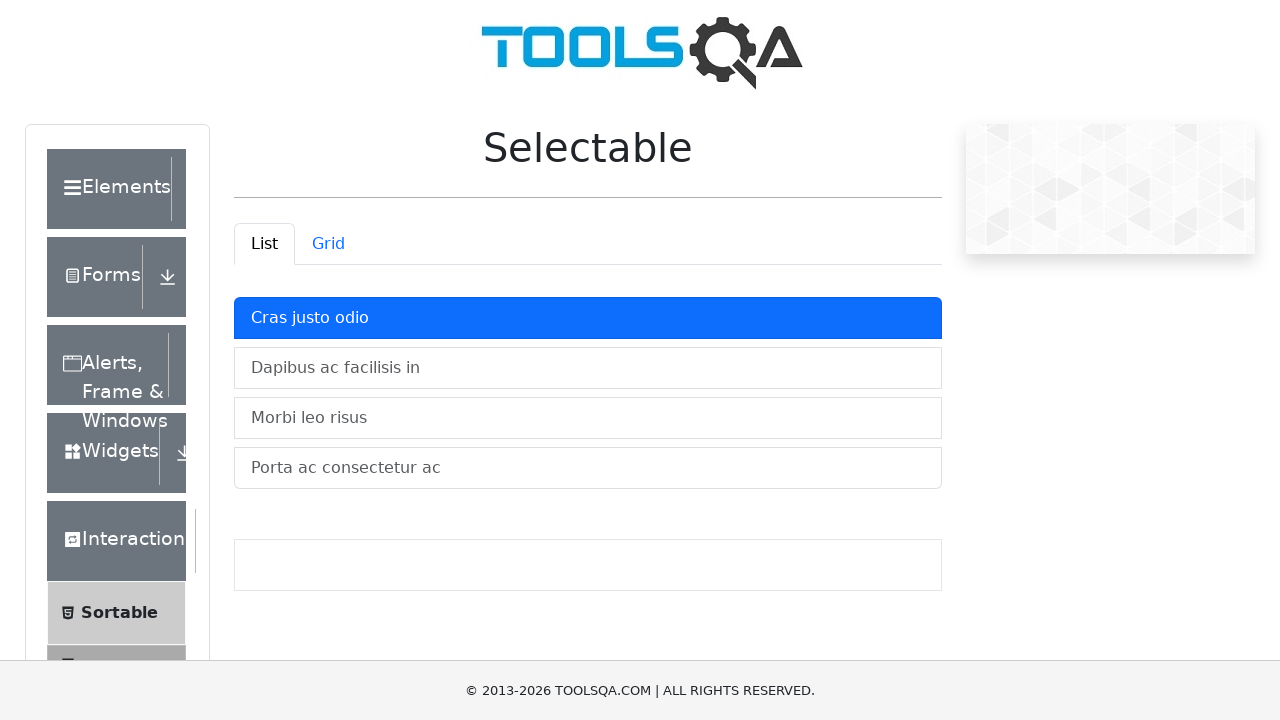

Clicked second list item to select it at (588, 368) on xpath=//*[@id="verticalListContainer"]/li[2]
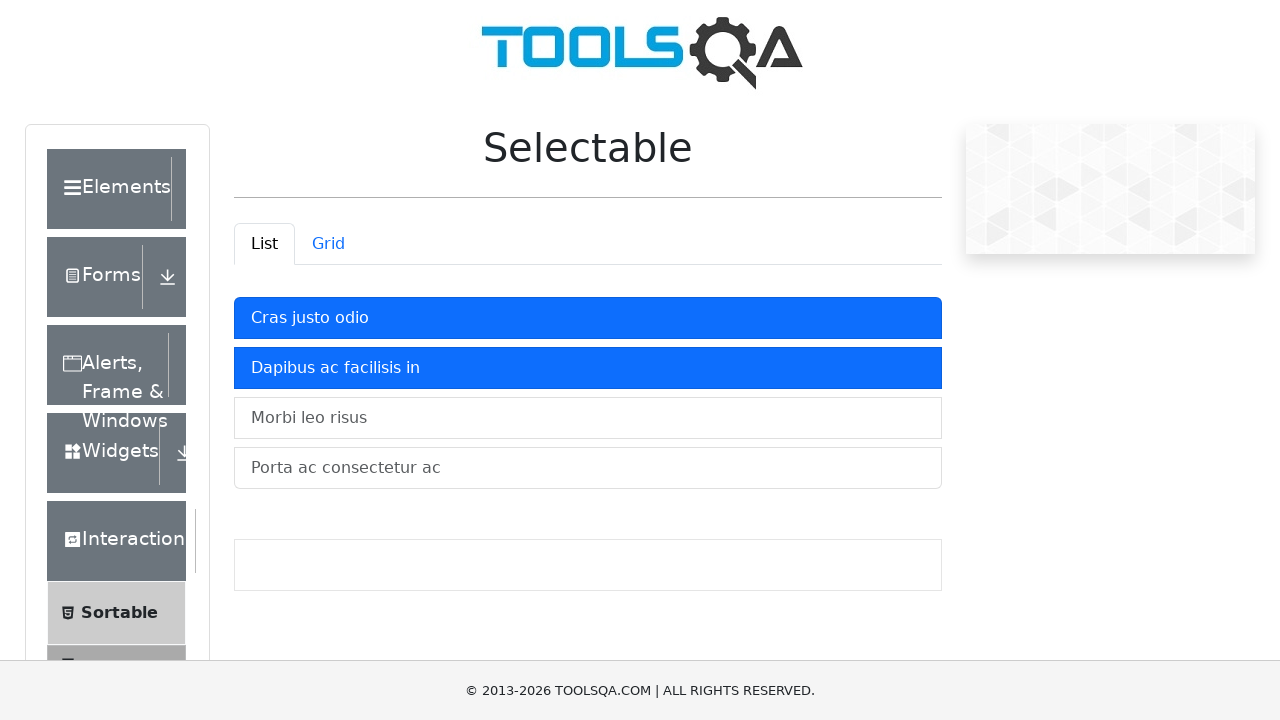

Clicked third list item to select it at (588, 418) on xpath=//*[@id="verticalListContainer"]/li[3]
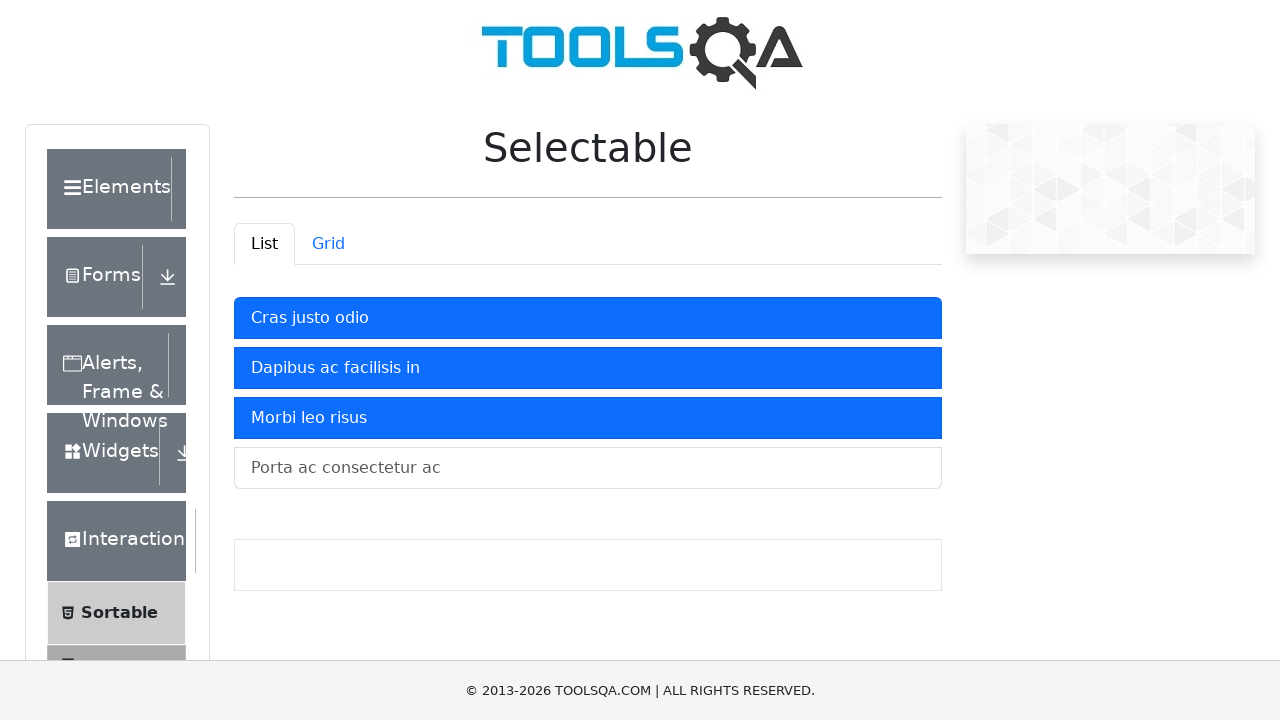

Clicked fourth list item to select it at (588, 468) on xpath=//*[@id="verticalListContainer"]/li[4]
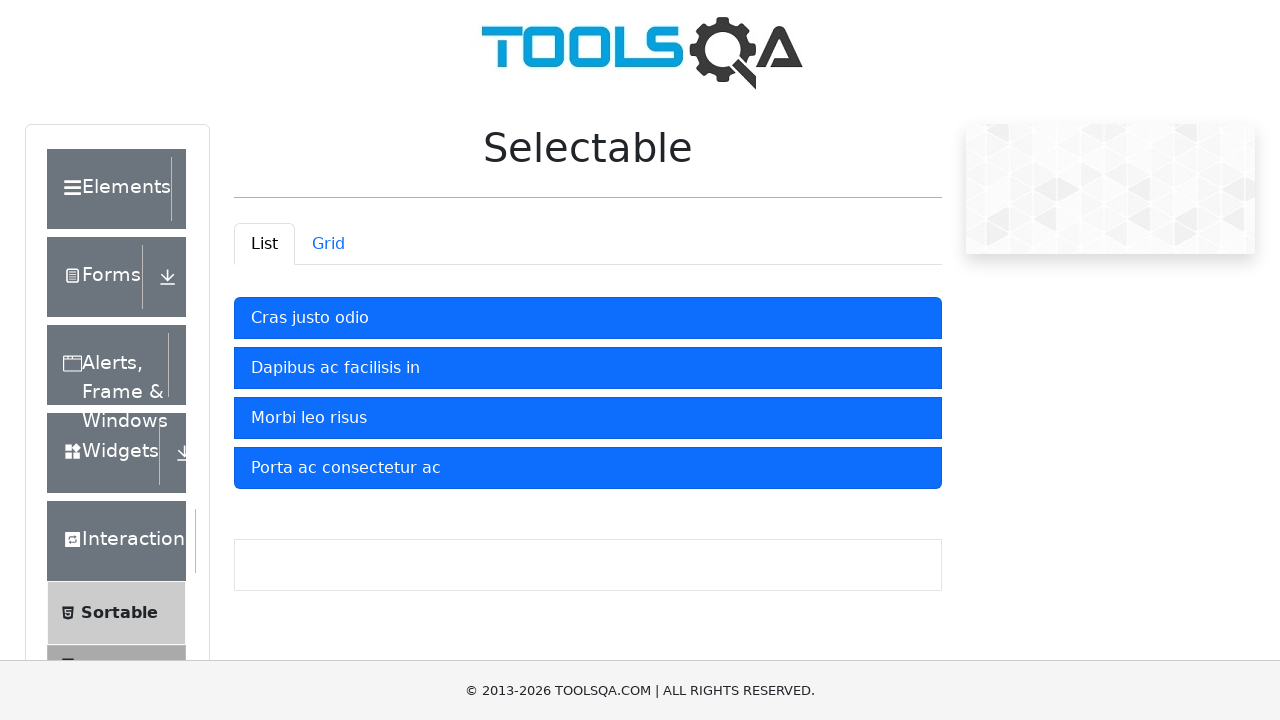

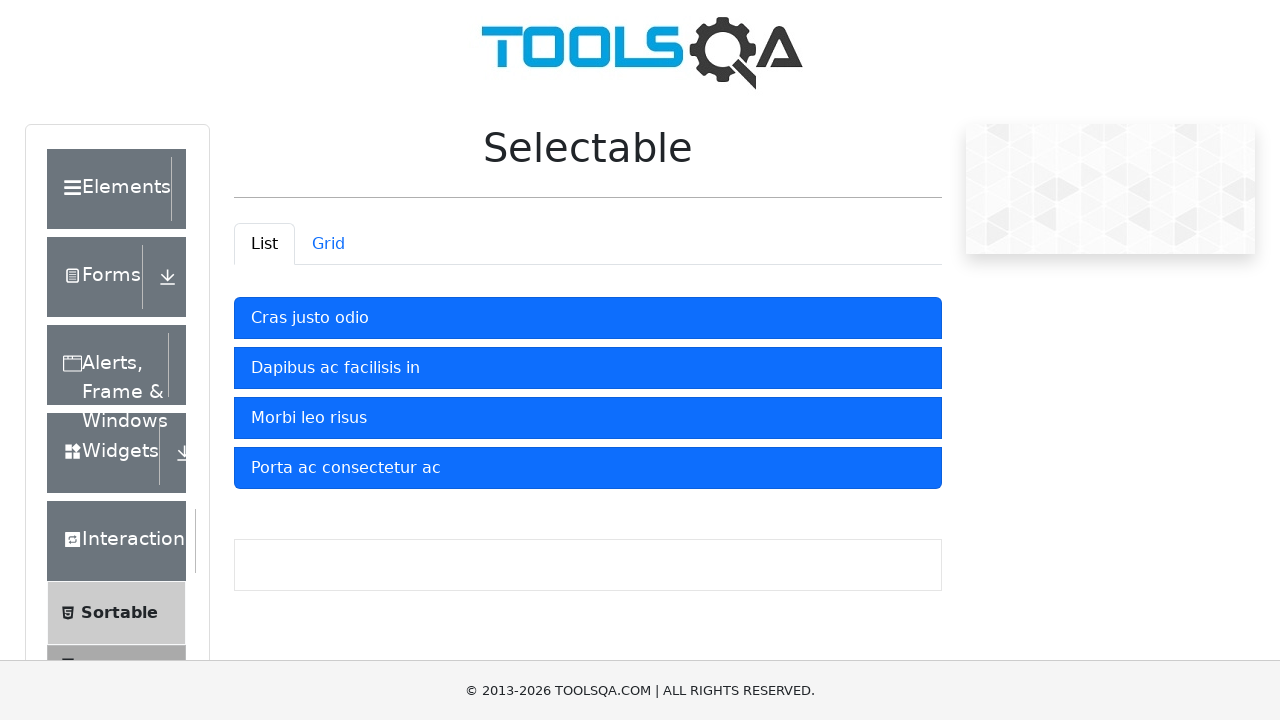